Tests dynamic loading functionality by clicking a start button and waiting for a "Hello World!" message to appear using fluent wait pattern

Starting URL: https://the-internet.herokuapp.com/dynamic_loading/1

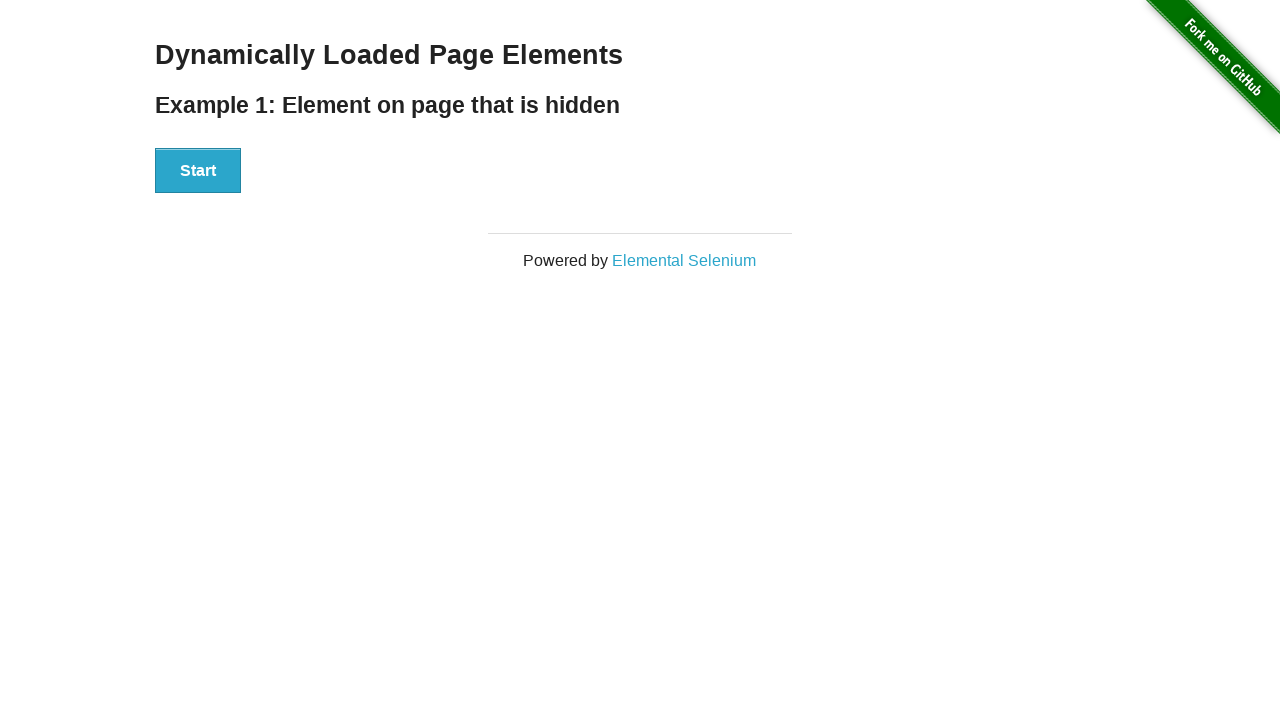

Clicked start button to trigger dynamic loading at (198, 171) on xpath=//div[@id='start']//button
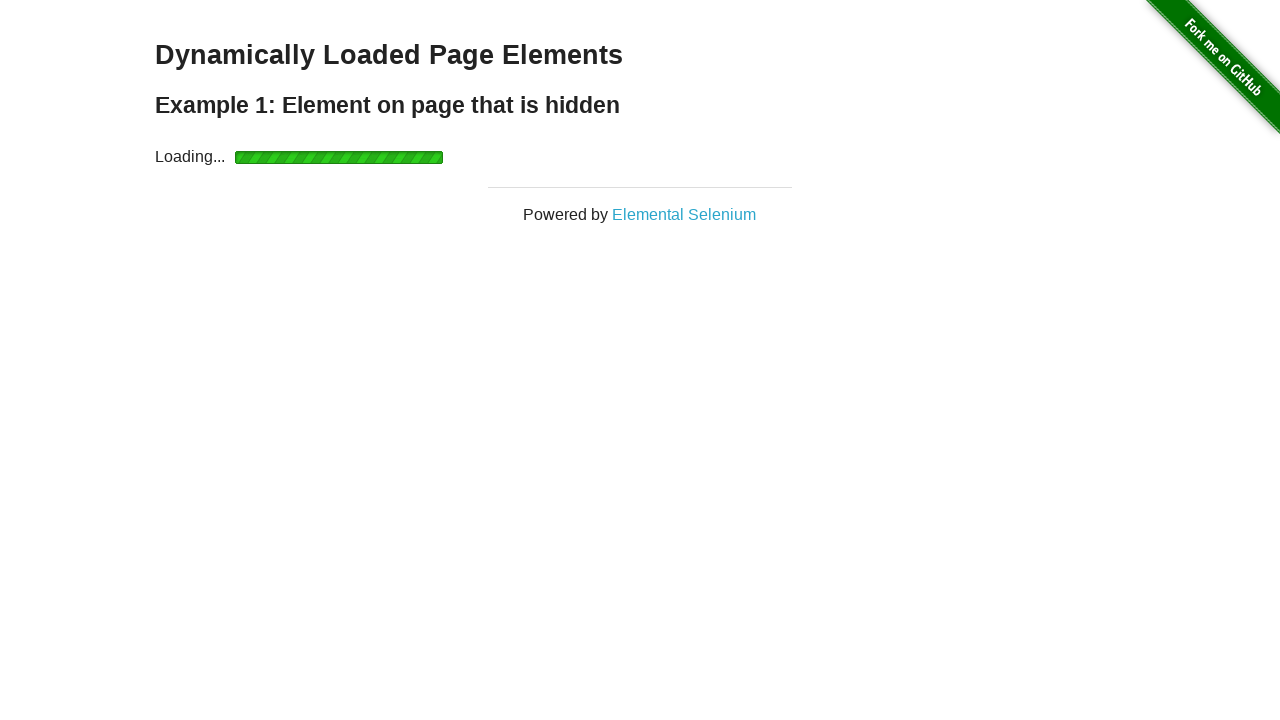

Waited for 'Hello World!' message to appear (fluent wait pattern)
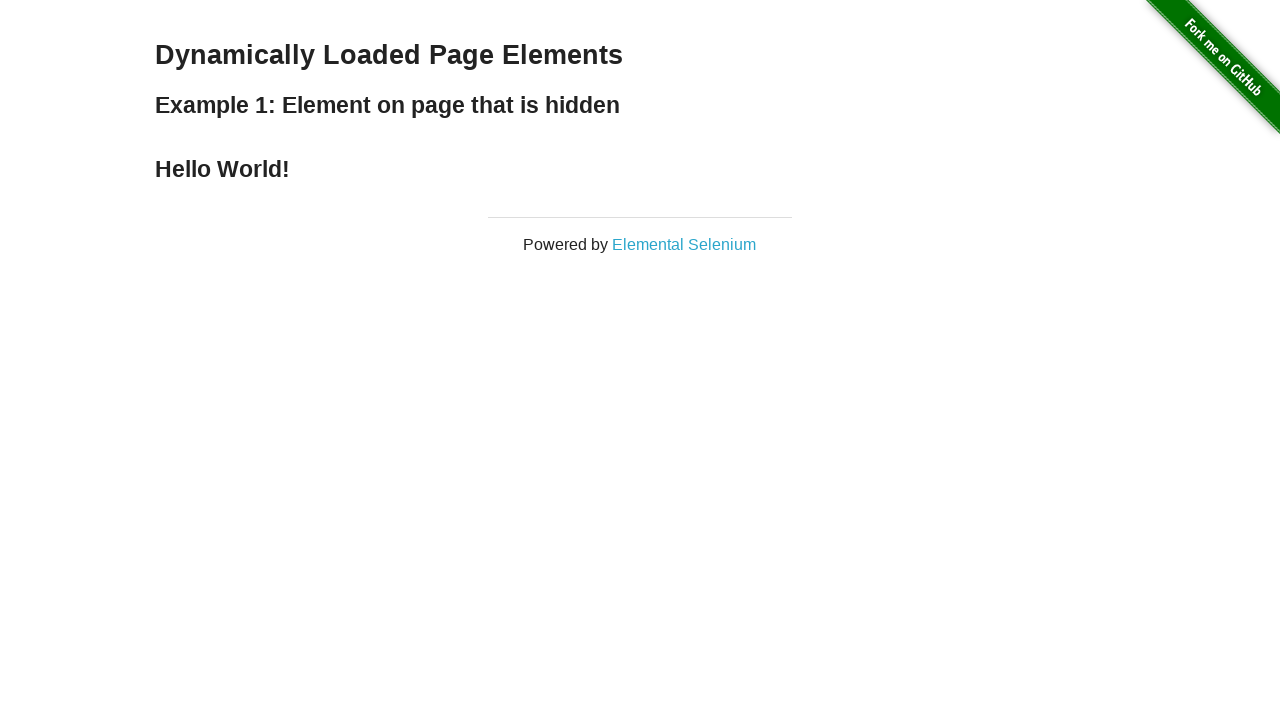

Verified that hello element contains 'Hello World!' text
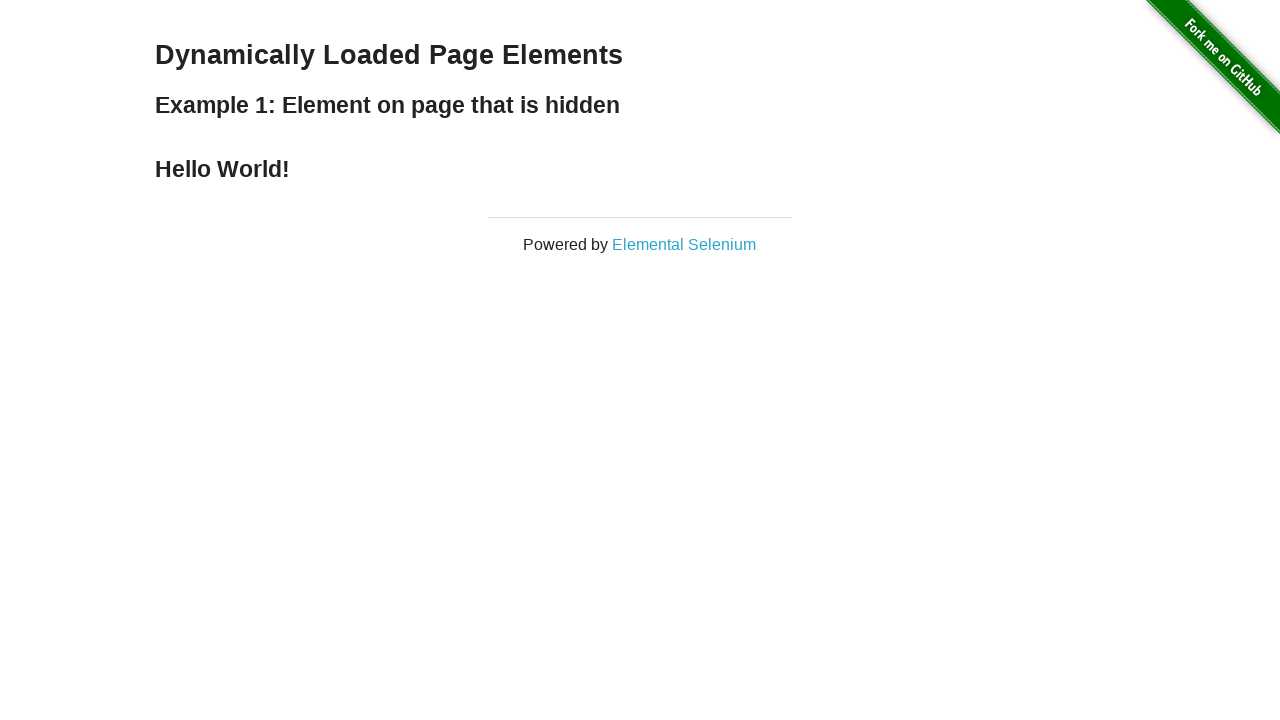

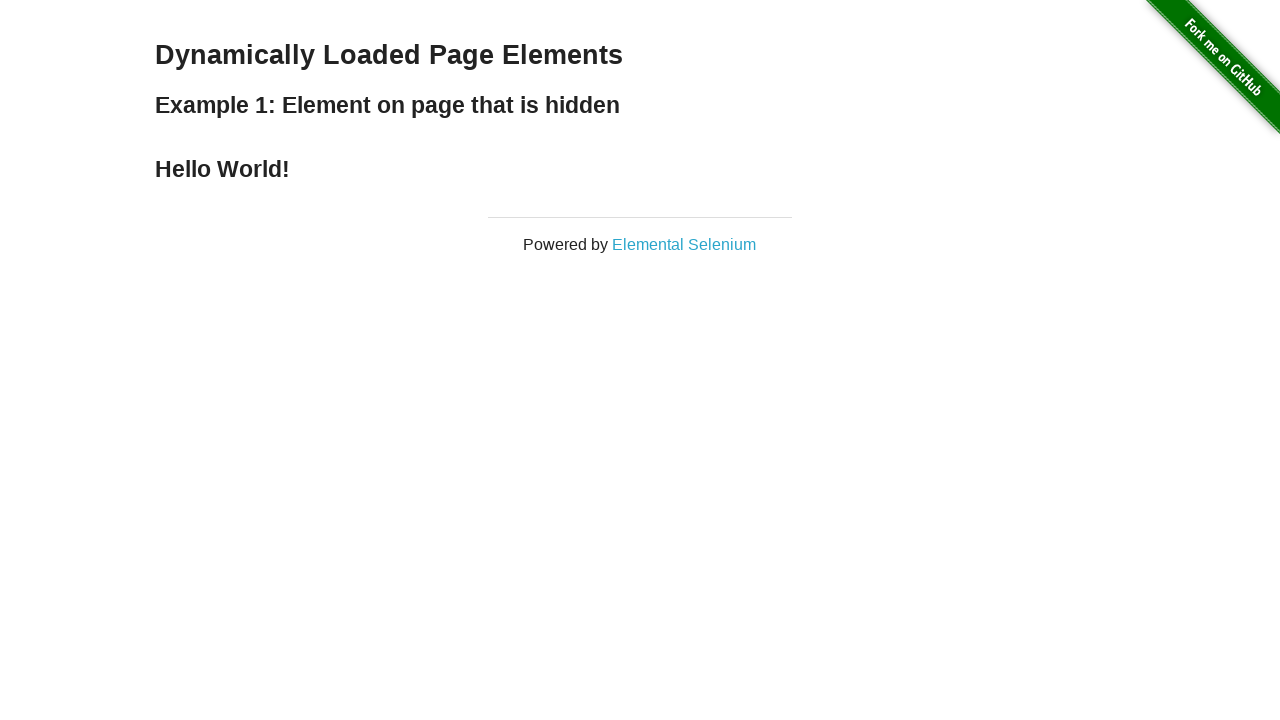